Tests date picker functionality by setting a date-only field and a date-time field, then verifying the selected values

Starting URL: https://demoqa.com/date-picker

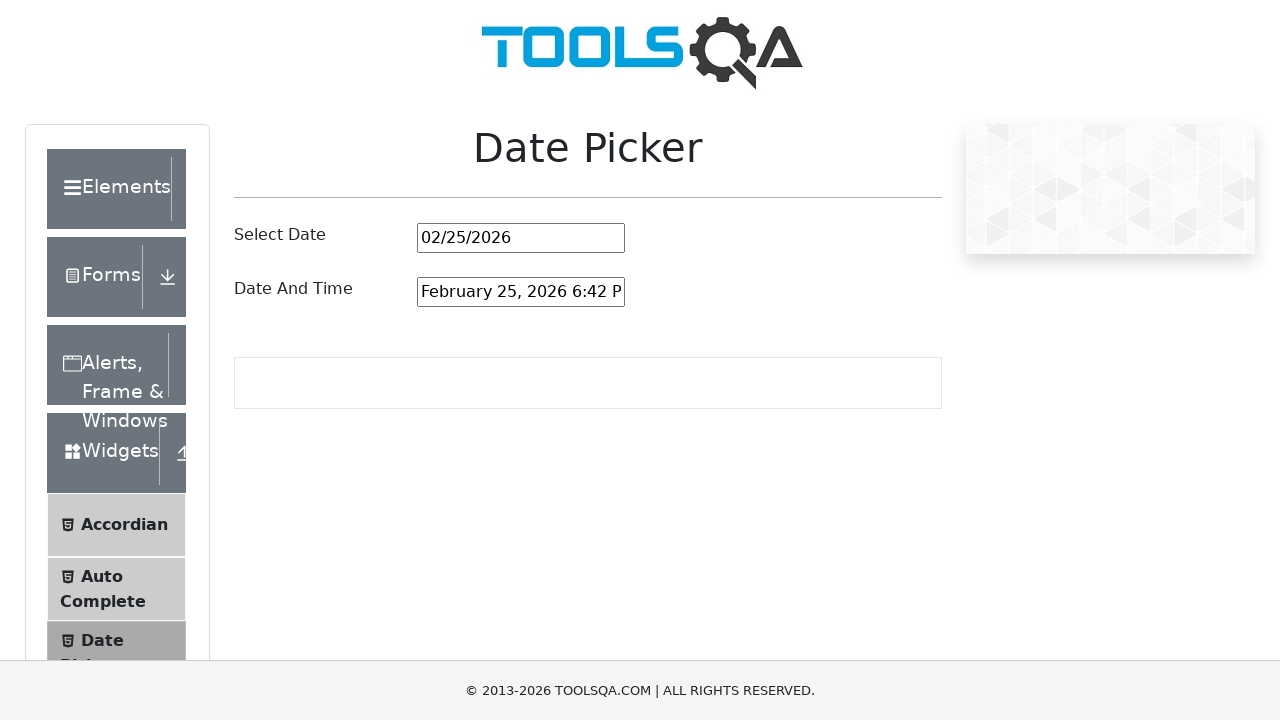

Cleared the date-only picker input field on #datePickerMonthYearInput
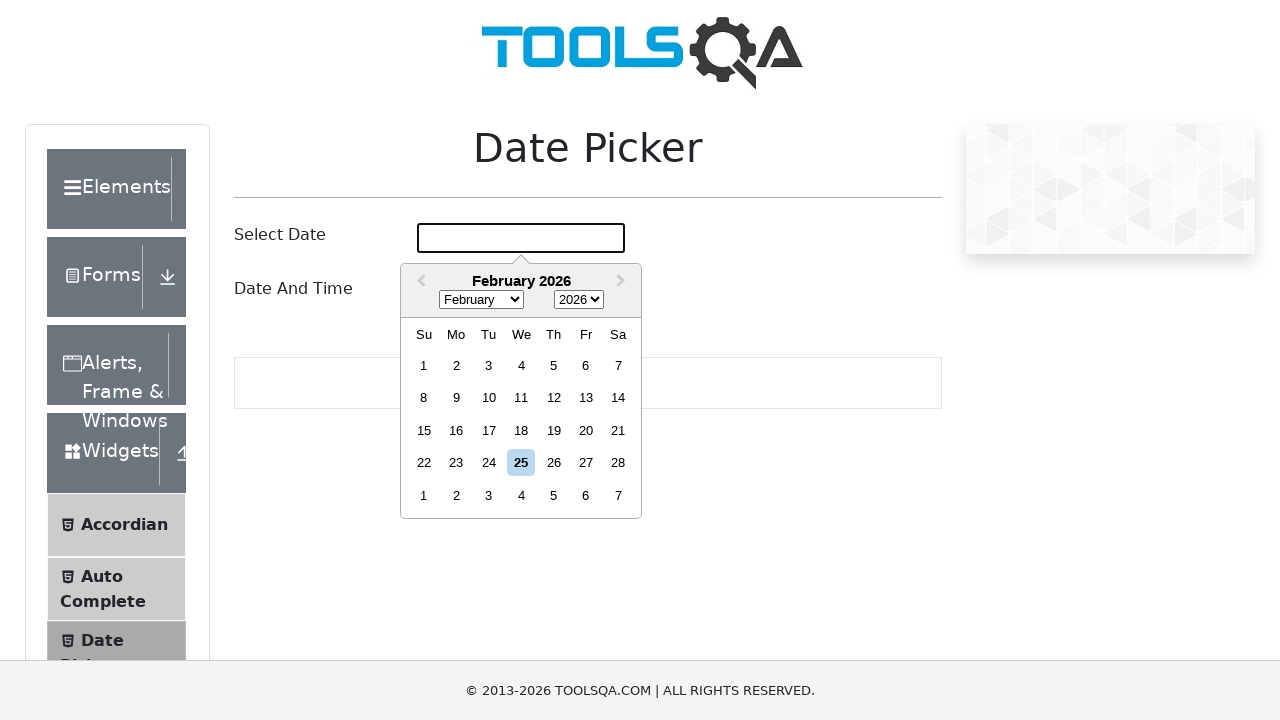

Filled date-only picker with '07/11/2025' on #datePickerMonthYearInput
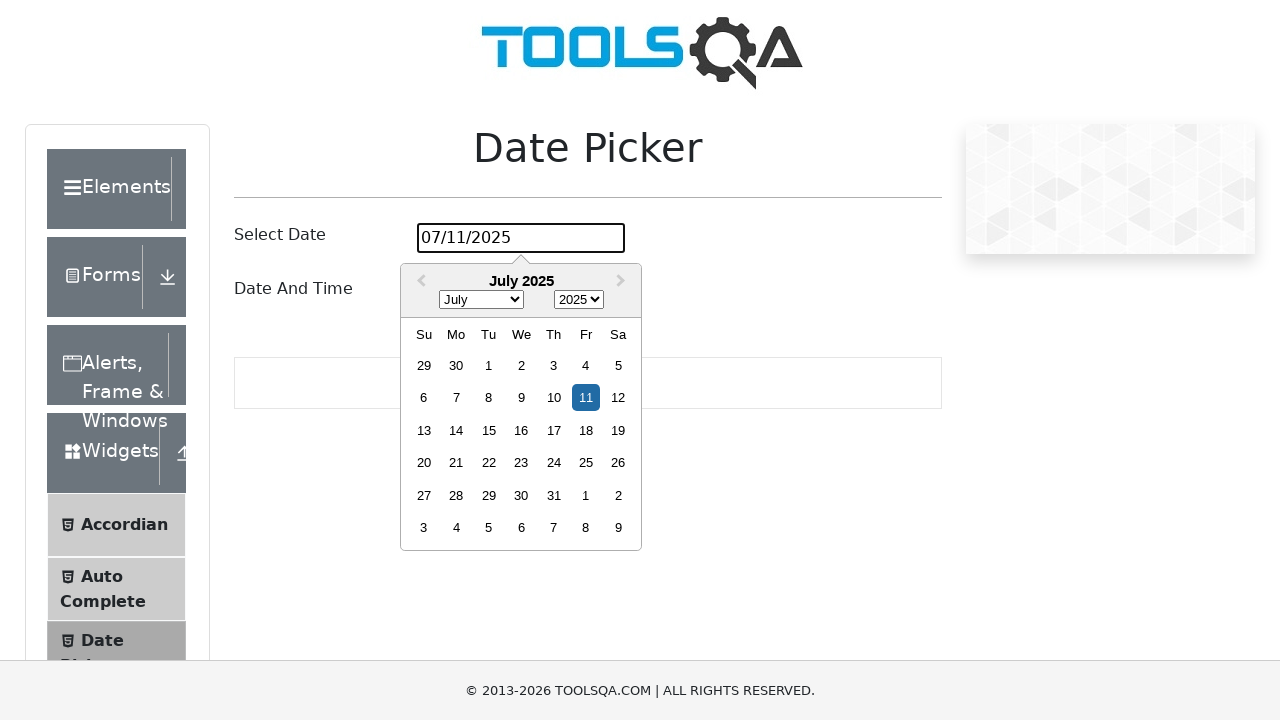

Cleared the date-time picker input field on #dateAndTimePickerInput
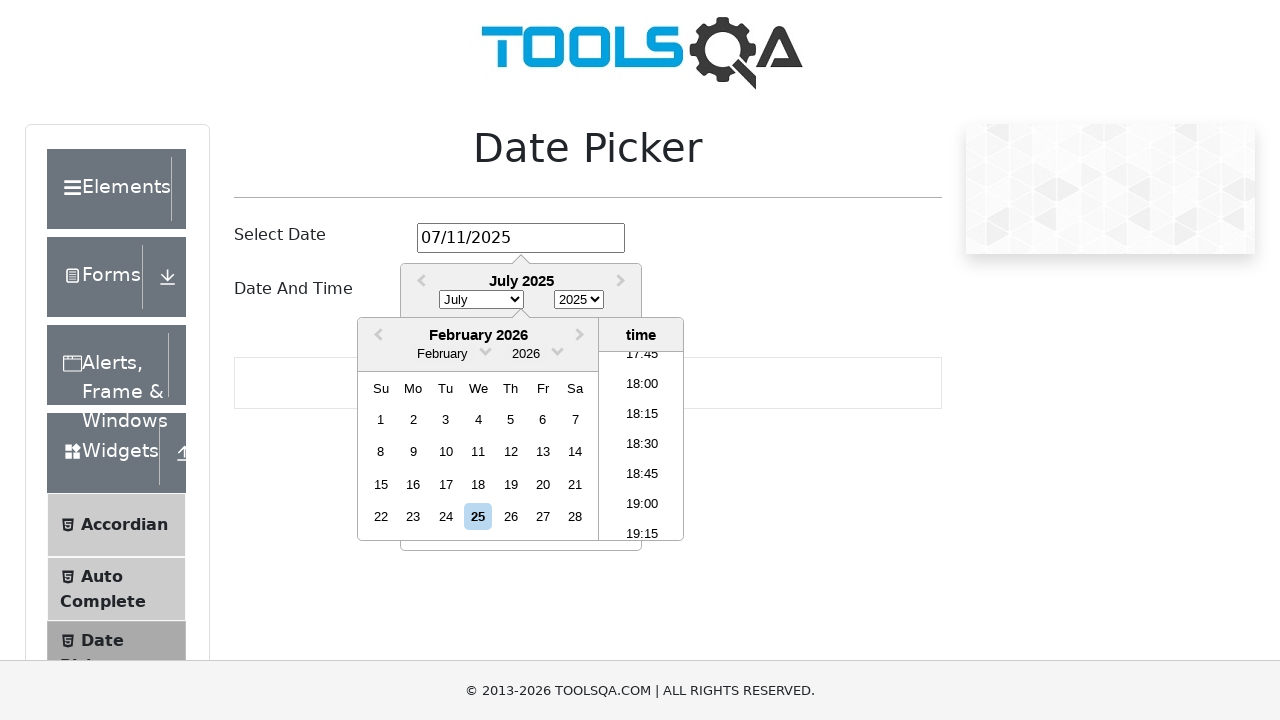

Filled date-time picker with 'July 11, 2025 5:30 PM' on #dateAndTimePickerInput
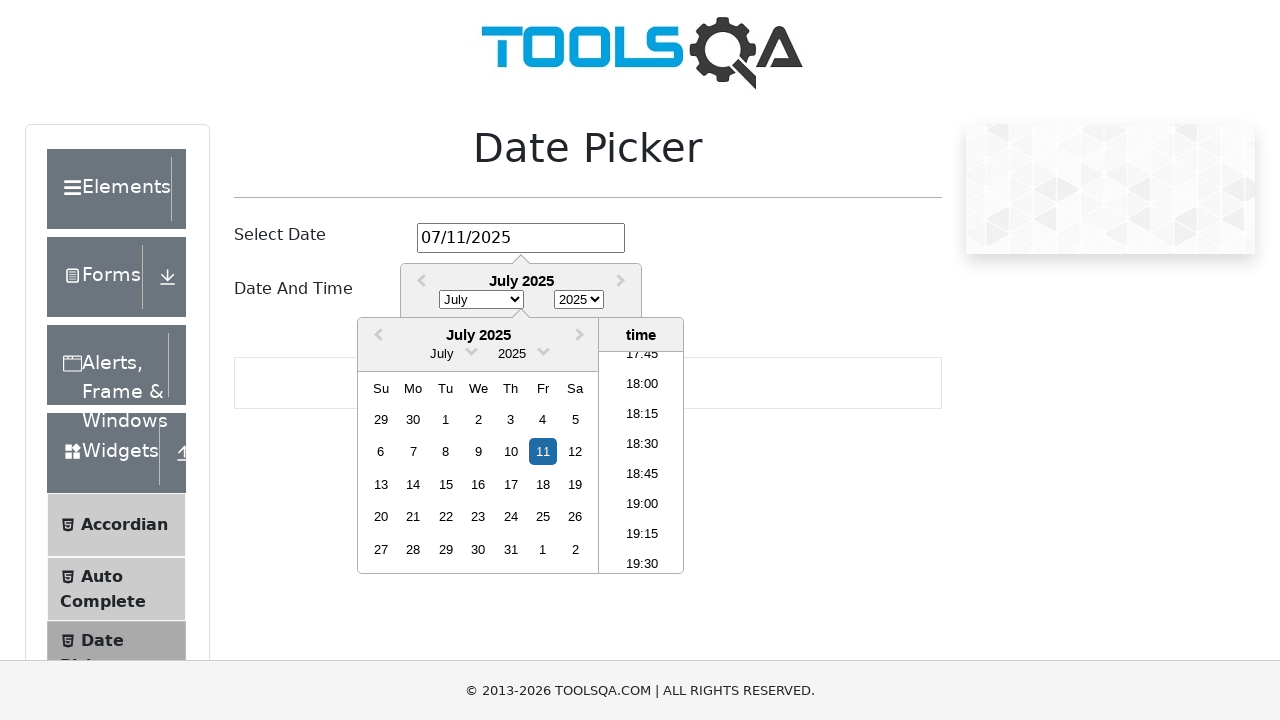

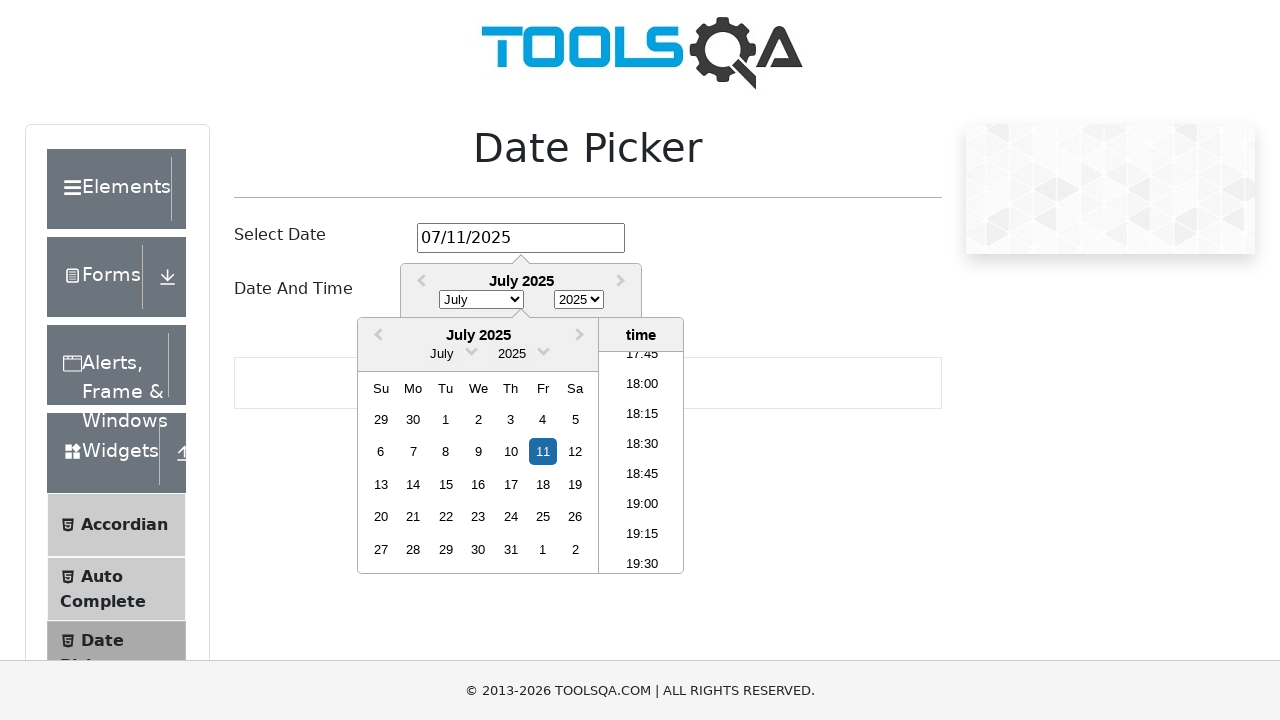